Tests pressing the tab key without targeting a specific element and verifying the page displays the correct key press result

Starting URL: http://the-internet.herokuapp.com/key_presses

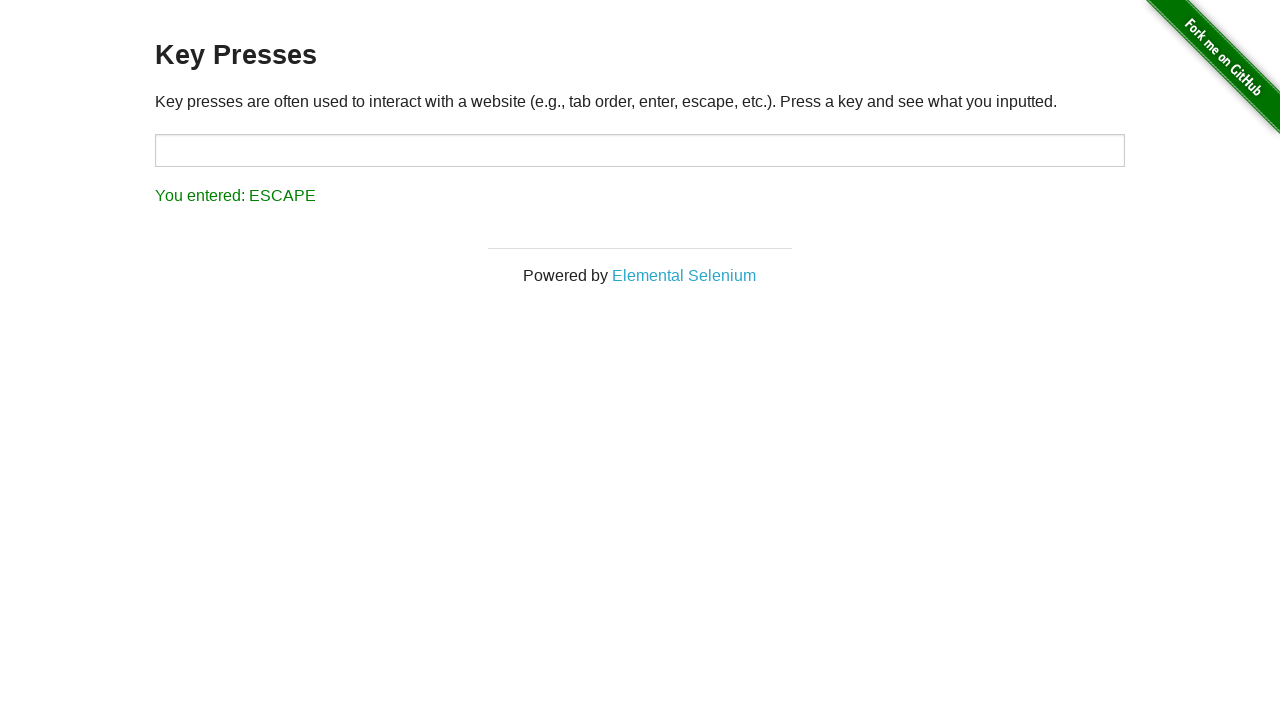

Pressed Tab key on the page
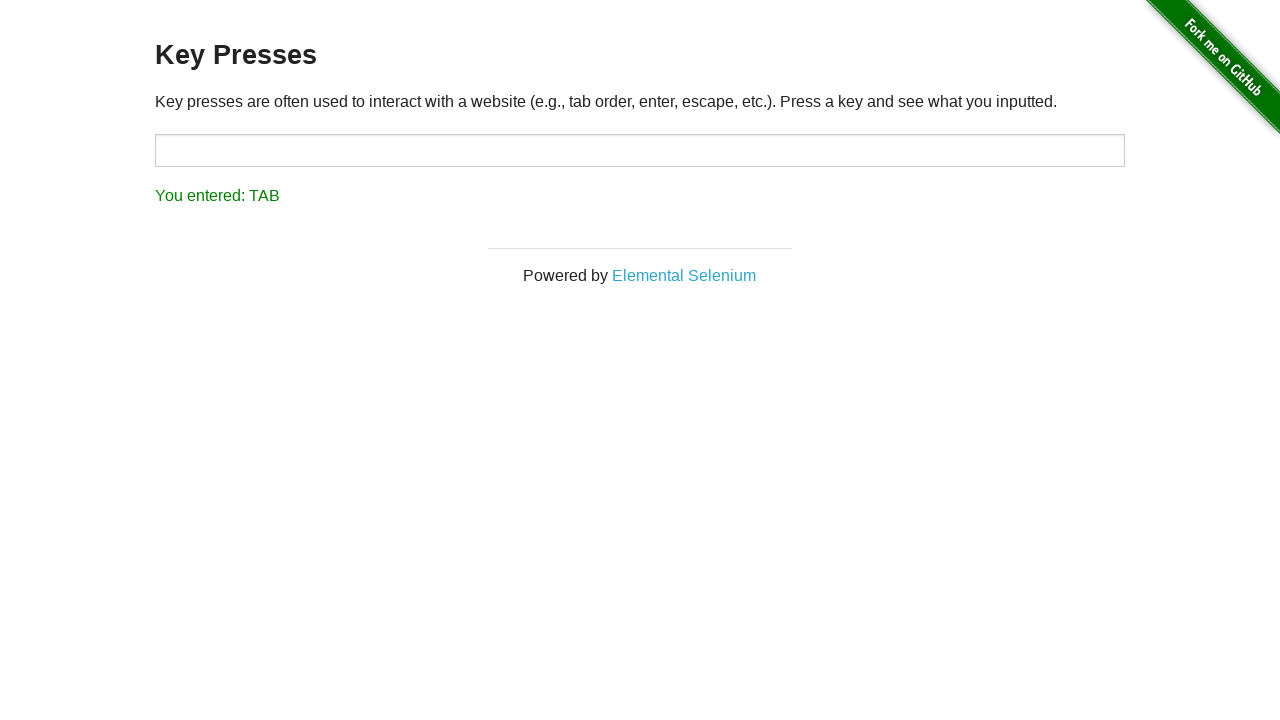

Result element appeared on the page
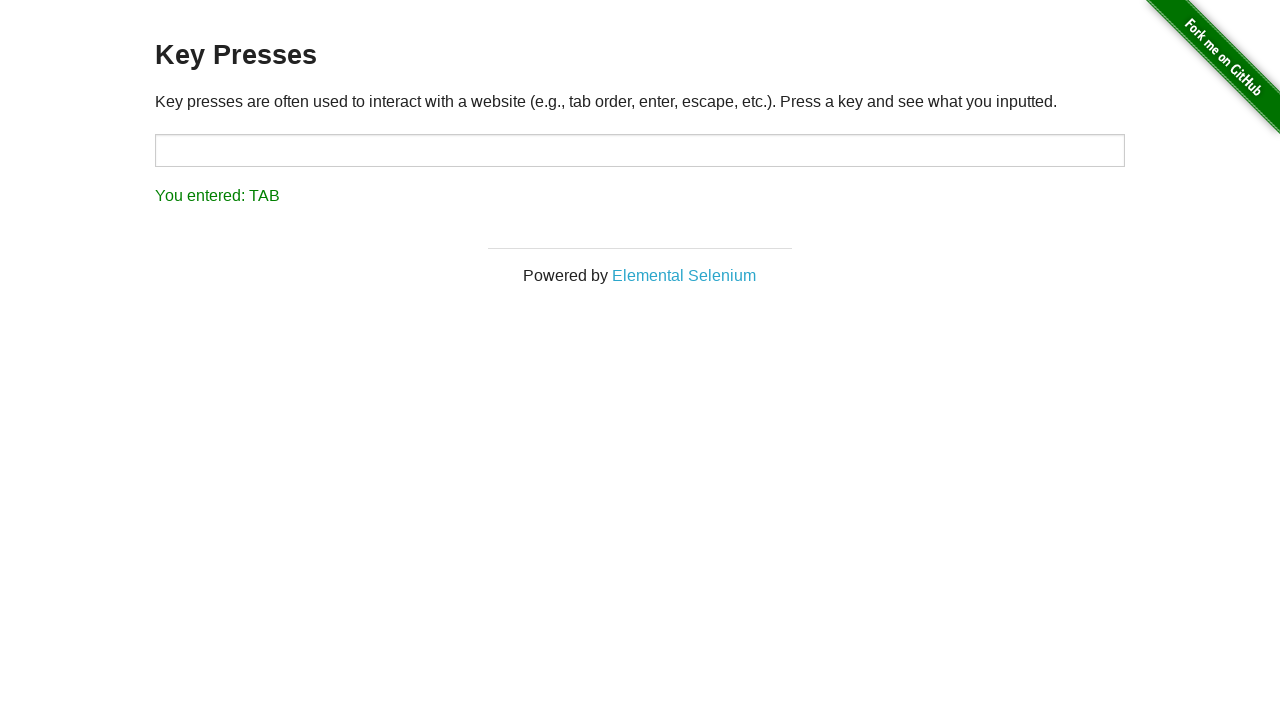

Retrieved result text content
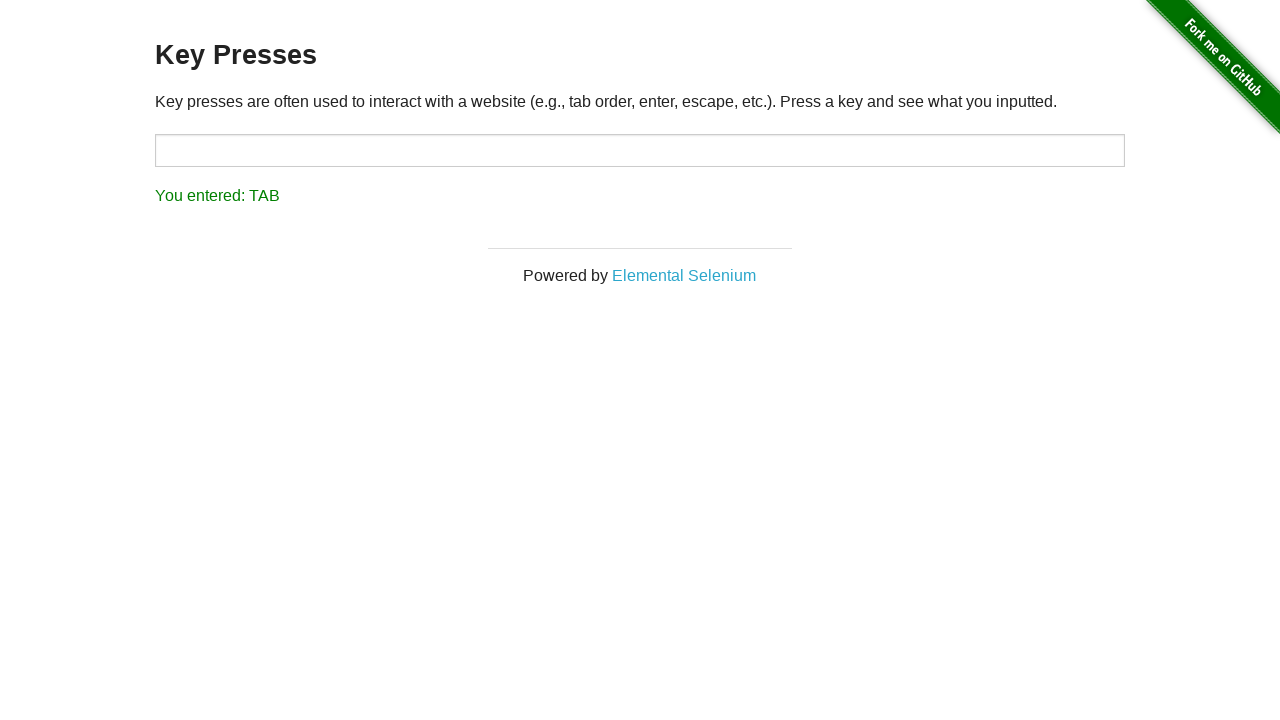

Verified result text matches 'You entered: TAB'
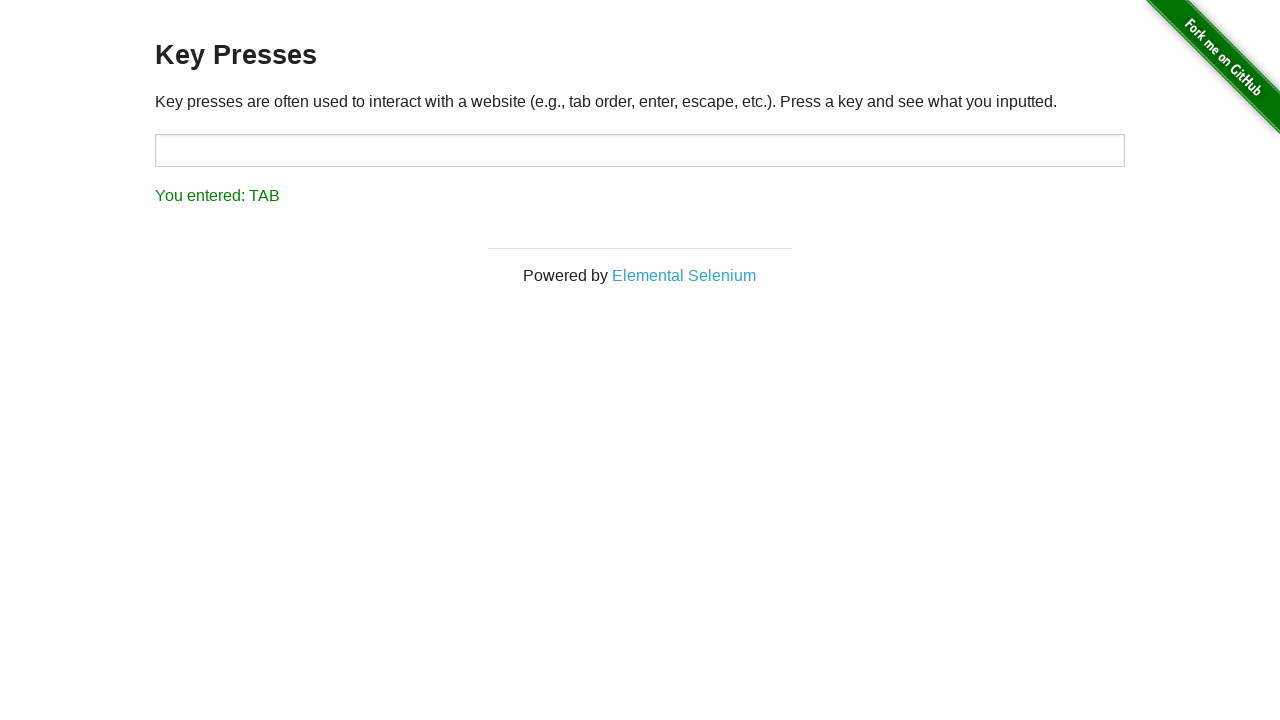

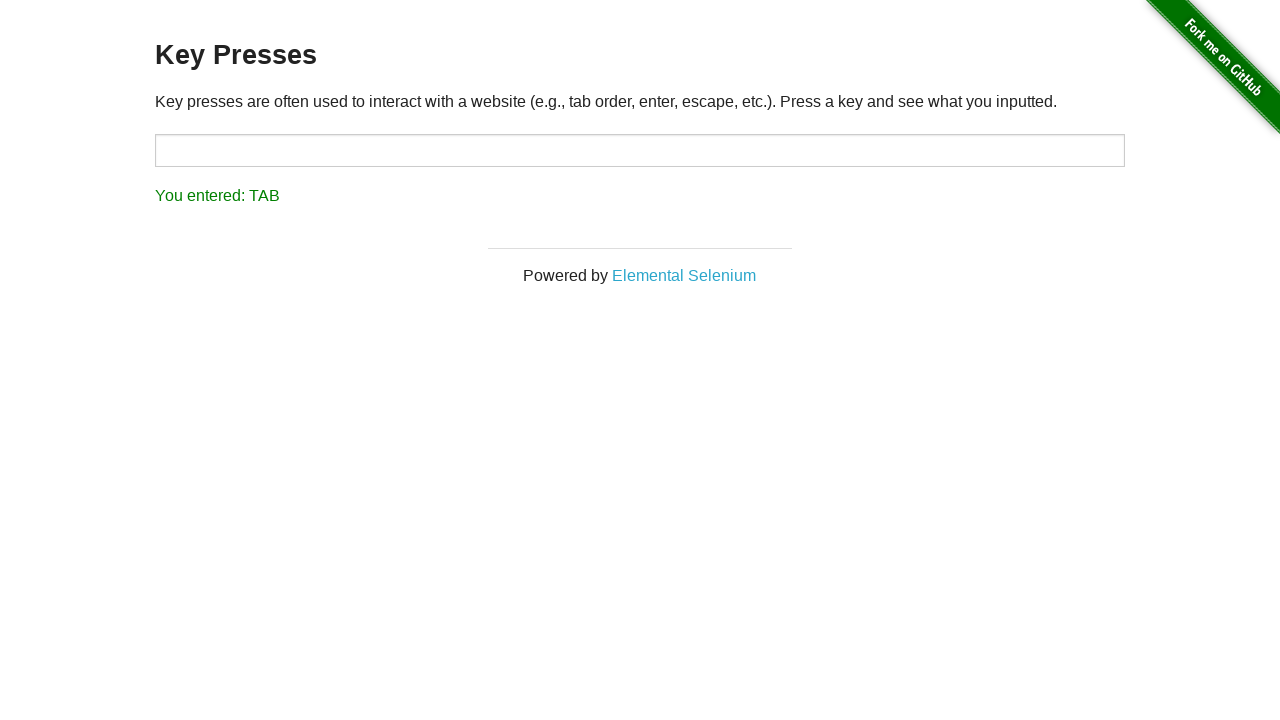